Tests radio button functionality by clicking three different radio button options in sequence

Starting URL: https://rahulshettyacademy.com/AutomationPractice/

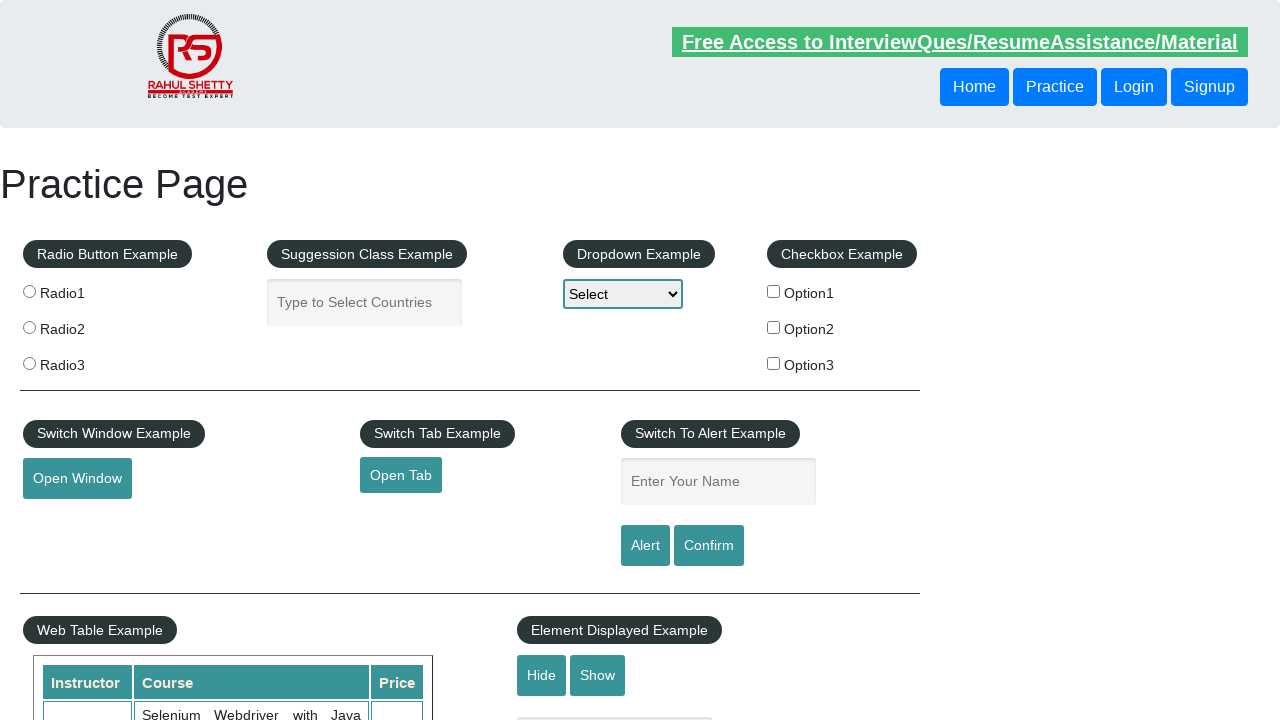

Clicked radio button option 2 at (29, 327) on #radio-btn-example > fieldset > label:nth-child(3) > input
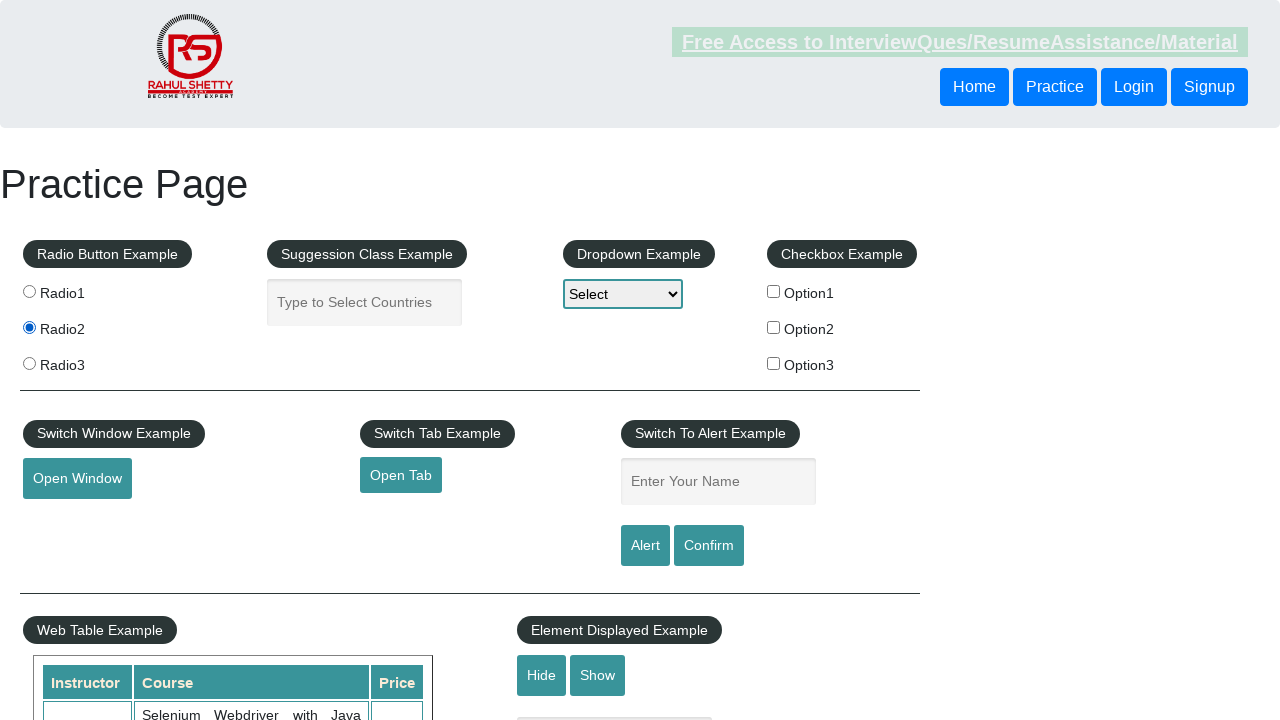

Clicked radio button option 3 at (29, 363) on #radio-btn-example > fieldset > label:nth-child(4) > input
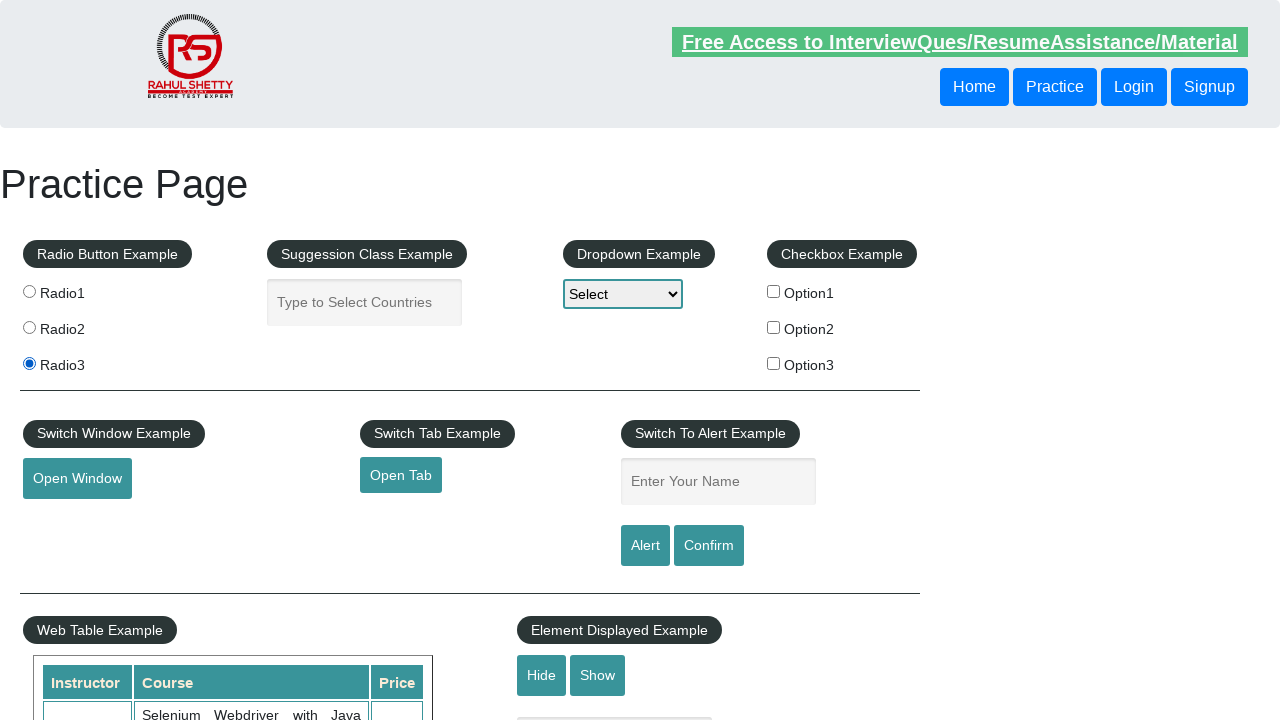

Clicked radio button option 1 at (29, 291) on #radio-btn-example > fieldset > label:nth-child(2) > input
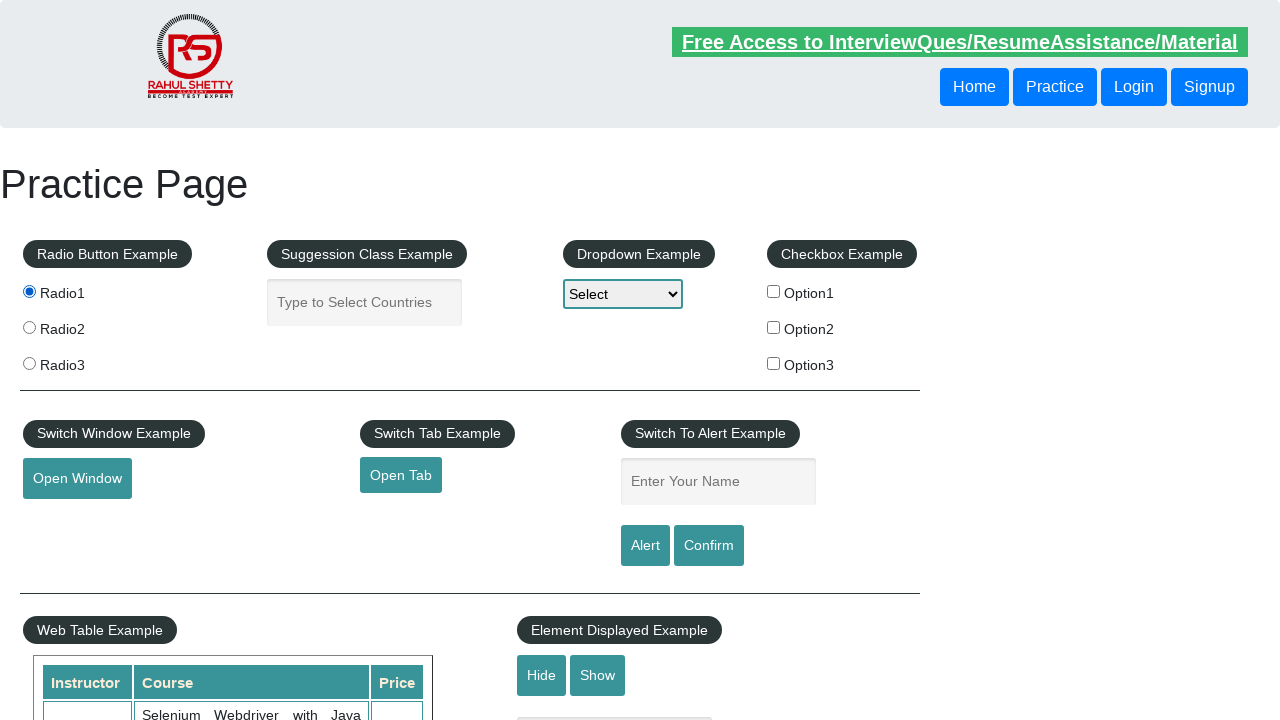

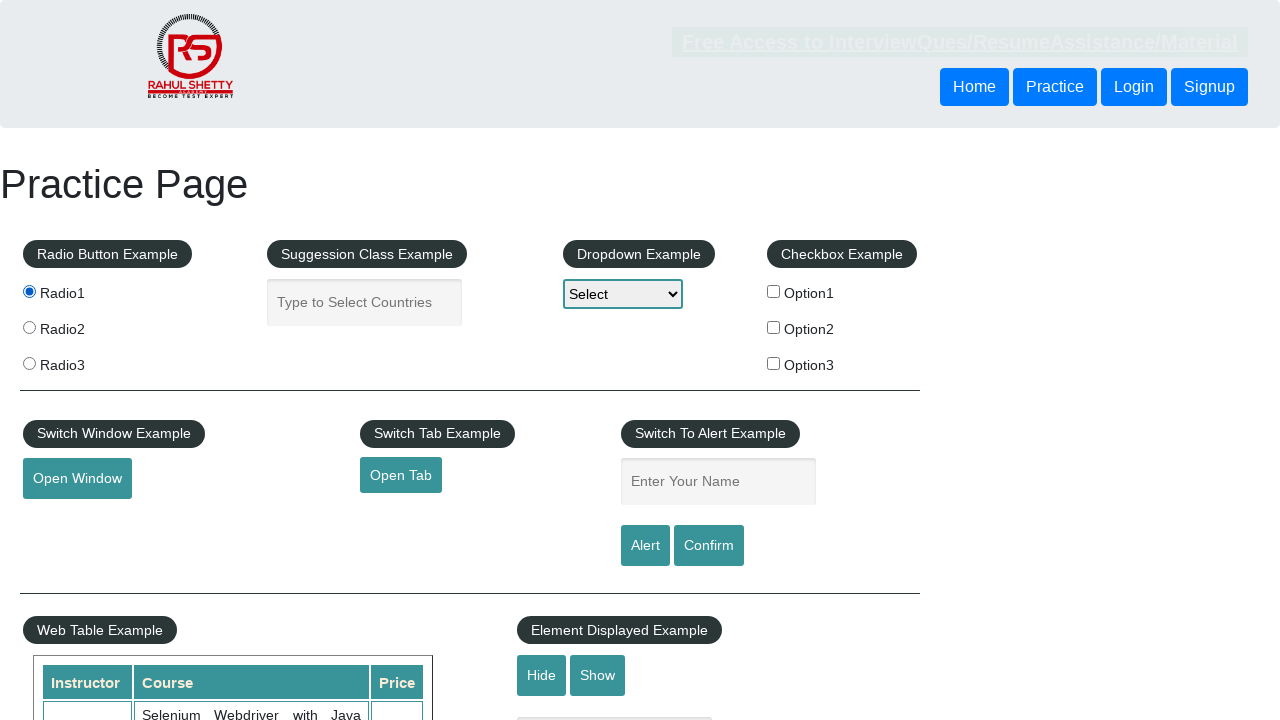